Tests JavaScript confirmation alert handling by clicking a button that triggers an alert and then accepting the alert dialog.

Starting URL: http://www.tizag.com/javascriptT/javascriptalert.php

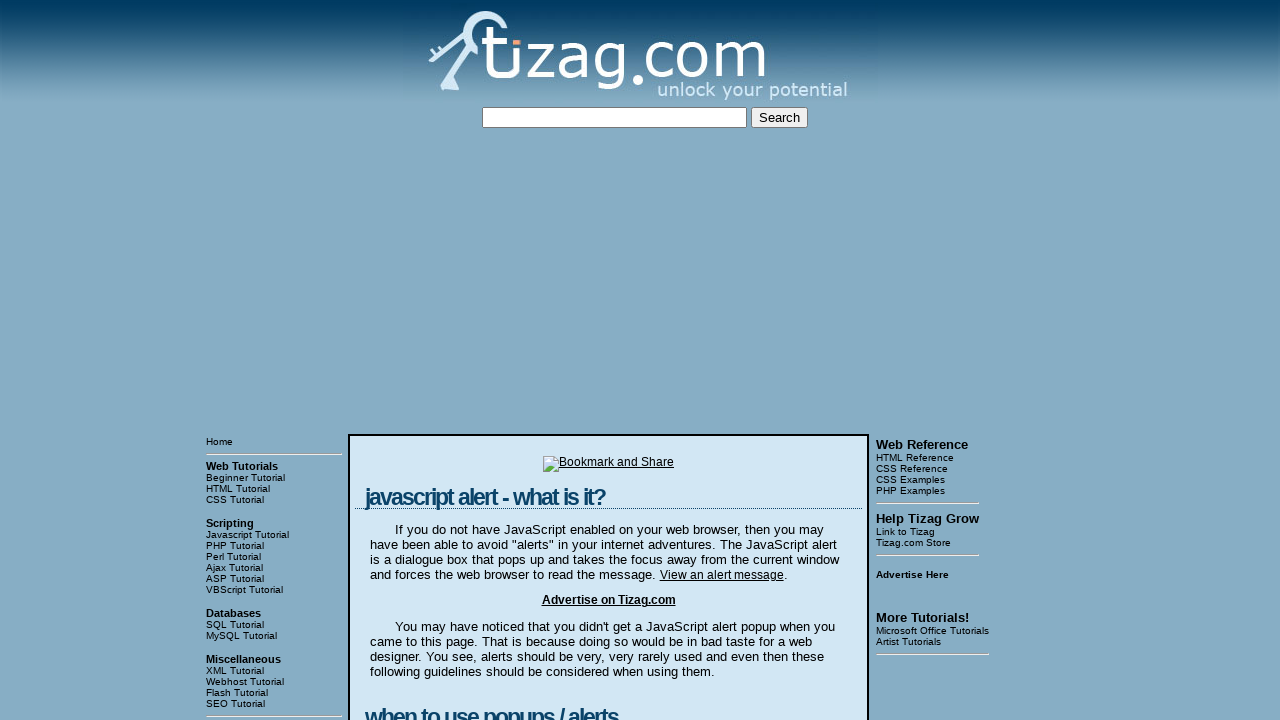

Set up dialog handler to accept confirmation alerts
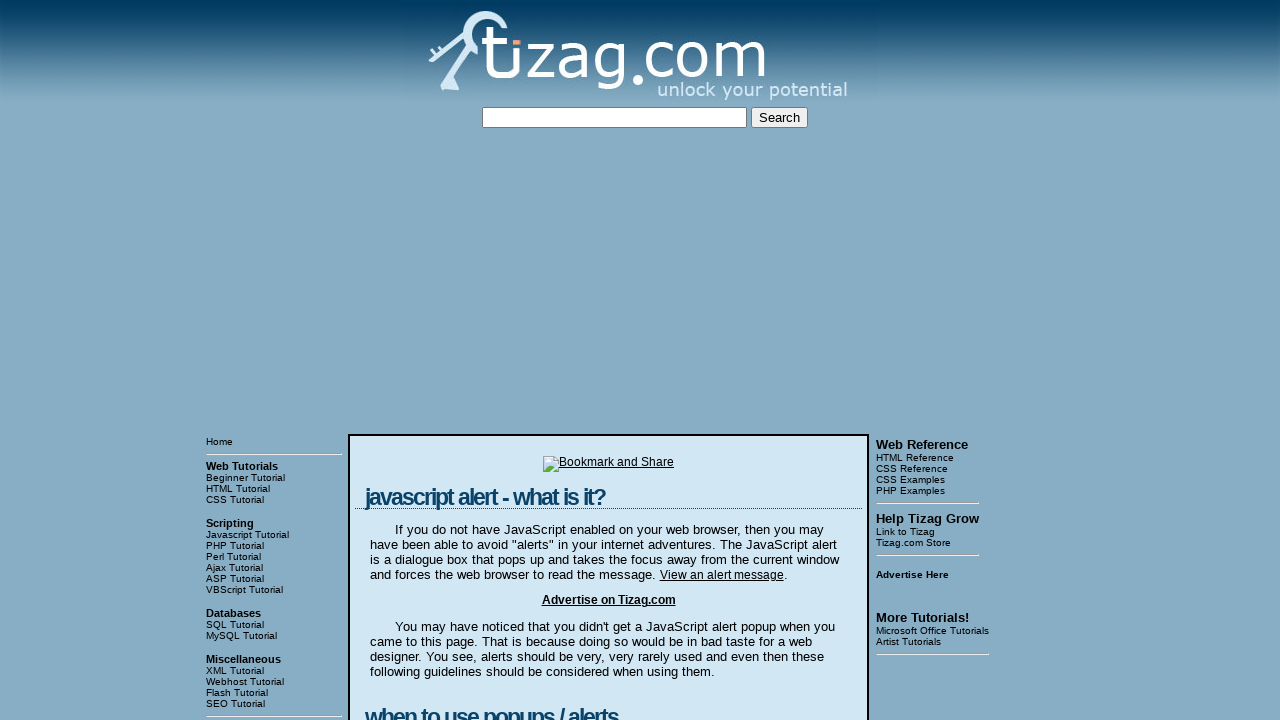

Clicked the Confirmation Alert button at (428, 361) on input[value='Confirmation Alert']
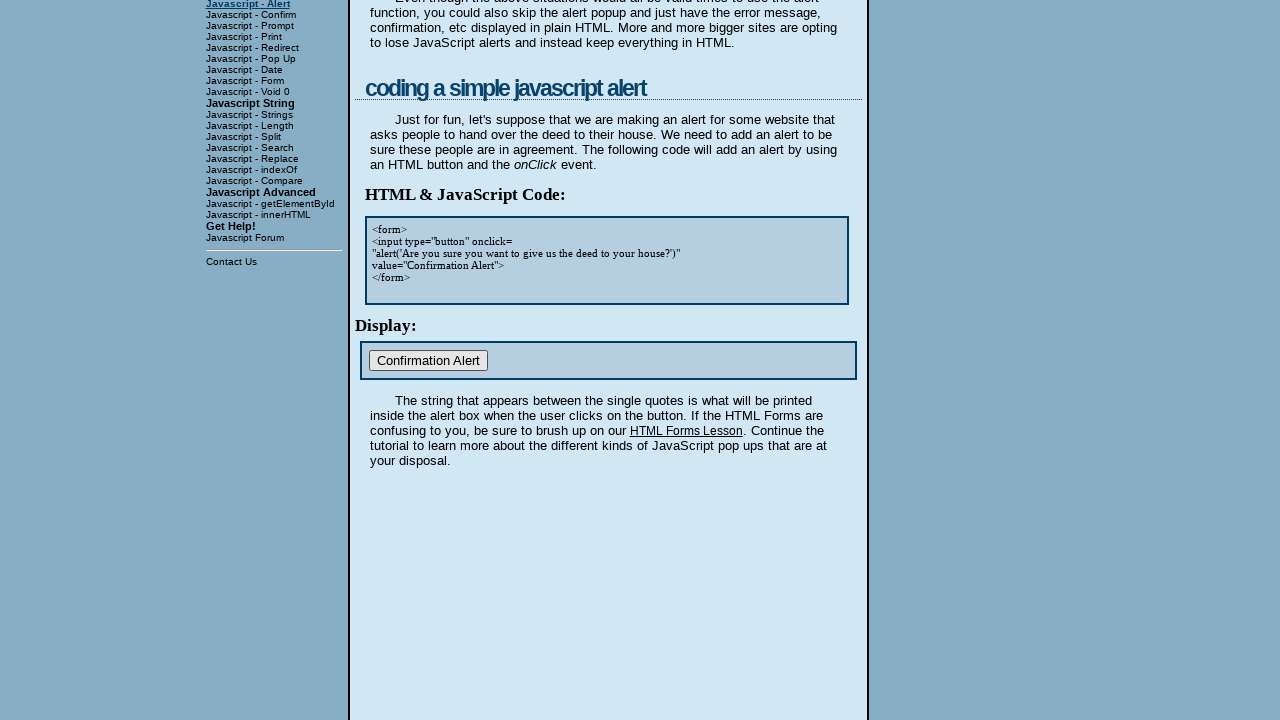

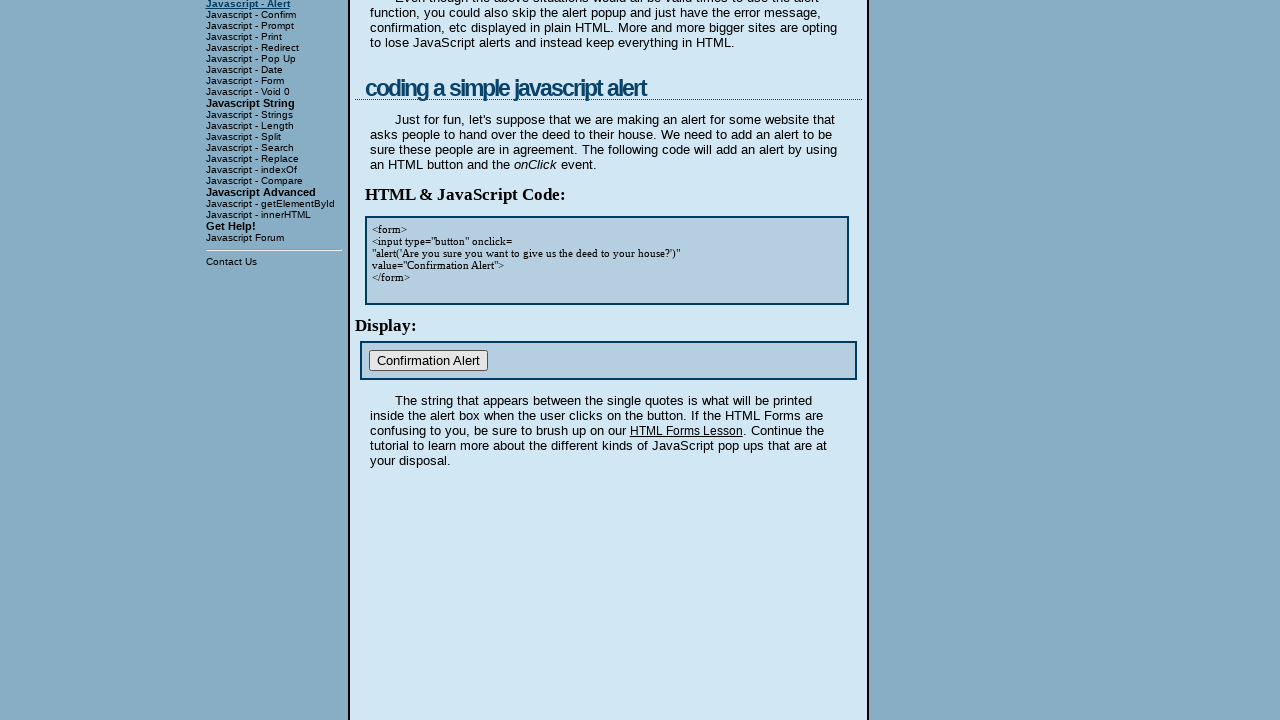